Tests drag and drop functionality by dragging column A to column B on a practice page

Starting URL: https://practice.expandtesting.com/drag-and-drop

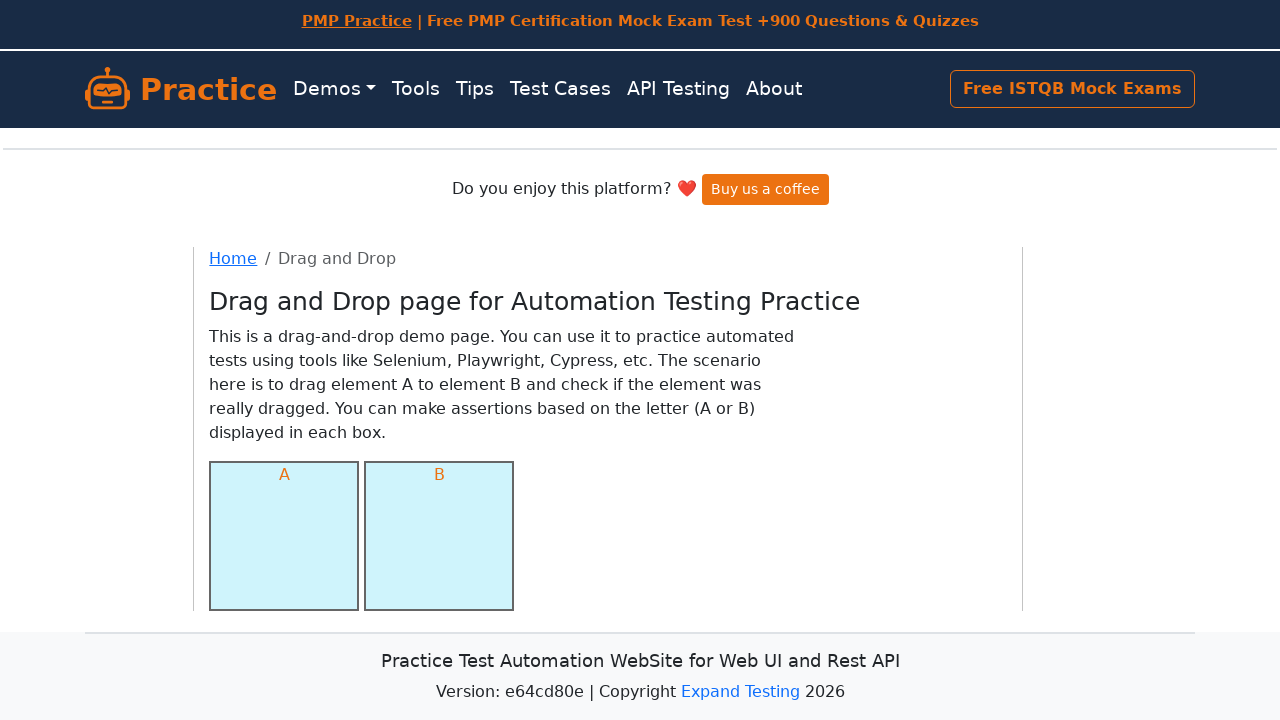

Located column A element
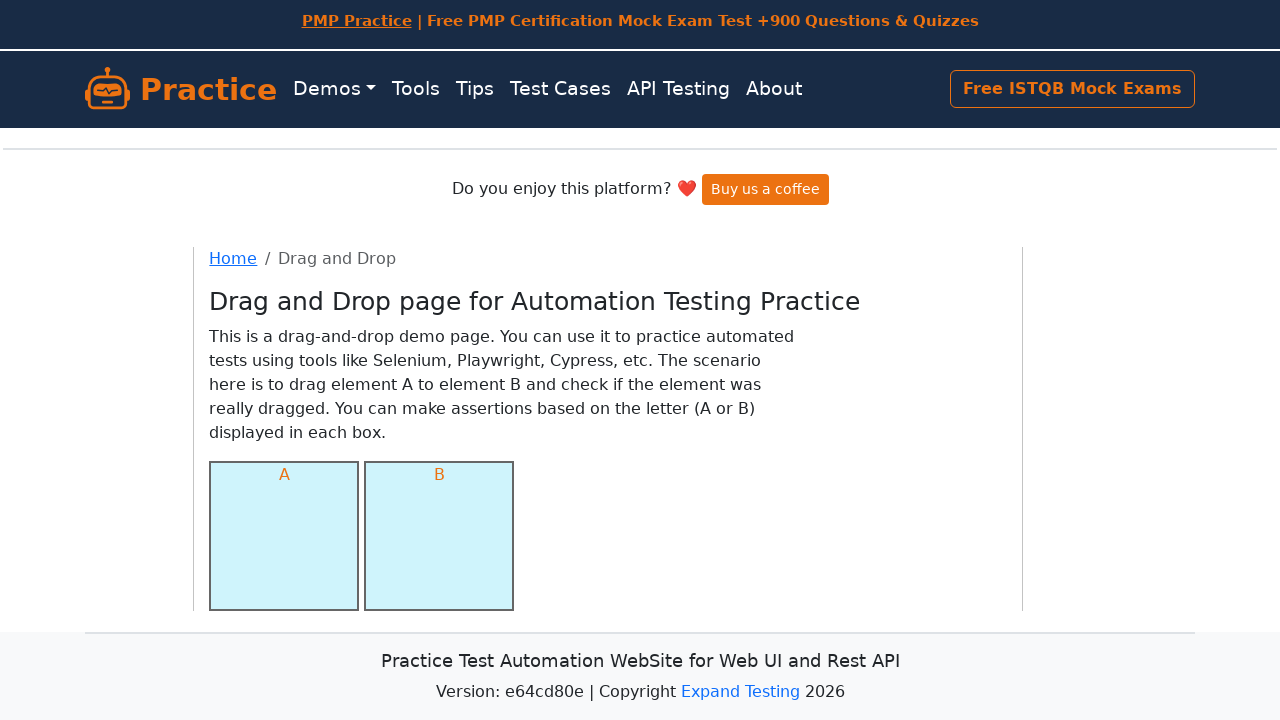

Located column B element
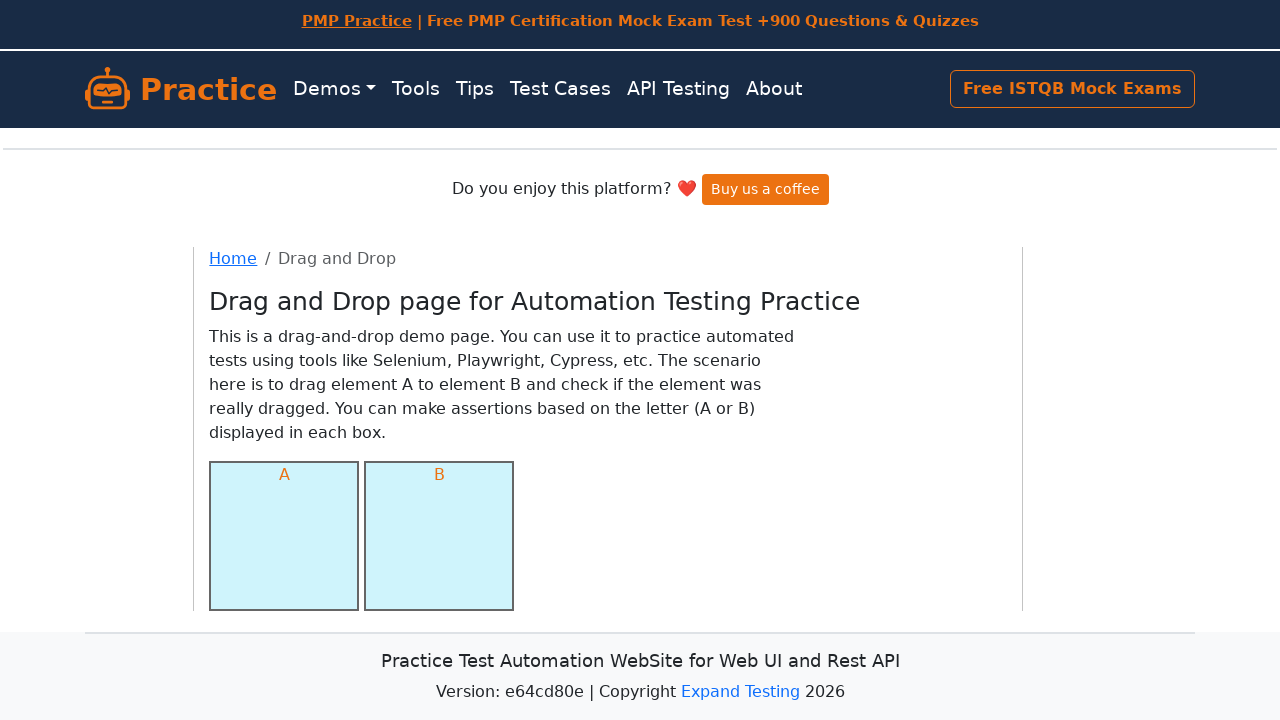

Dragged column A to column B at (439, 536)
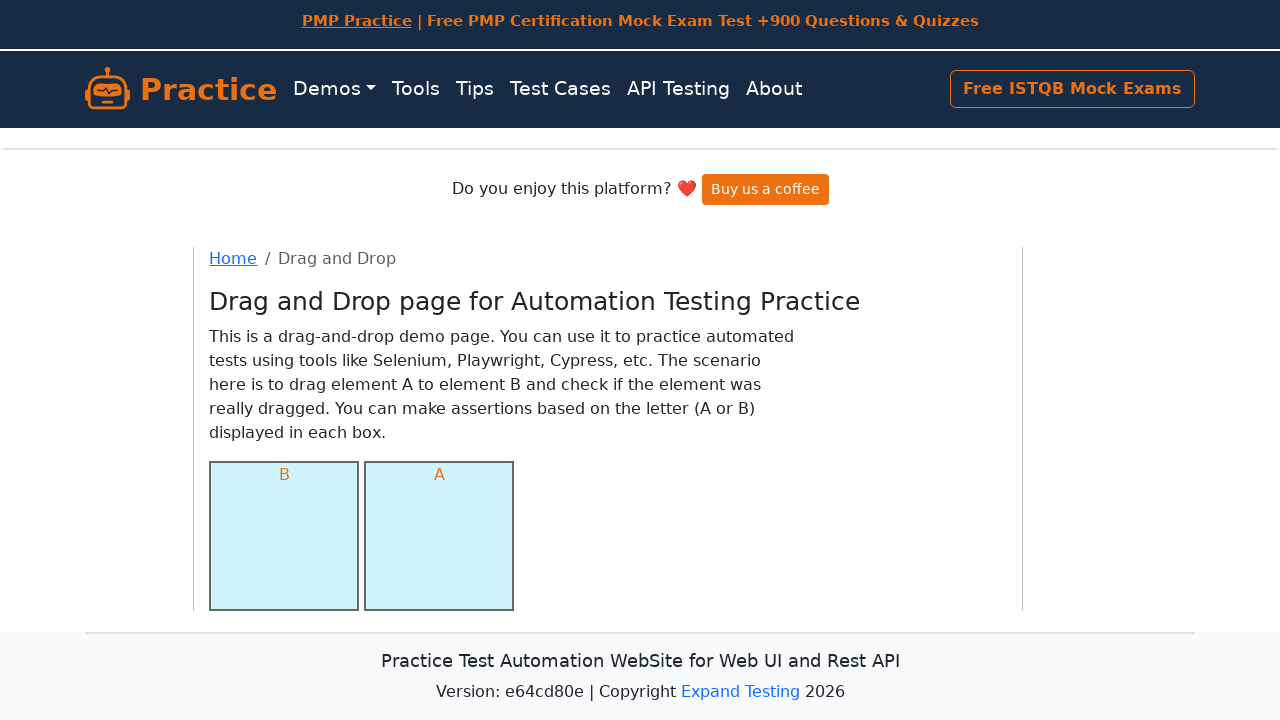

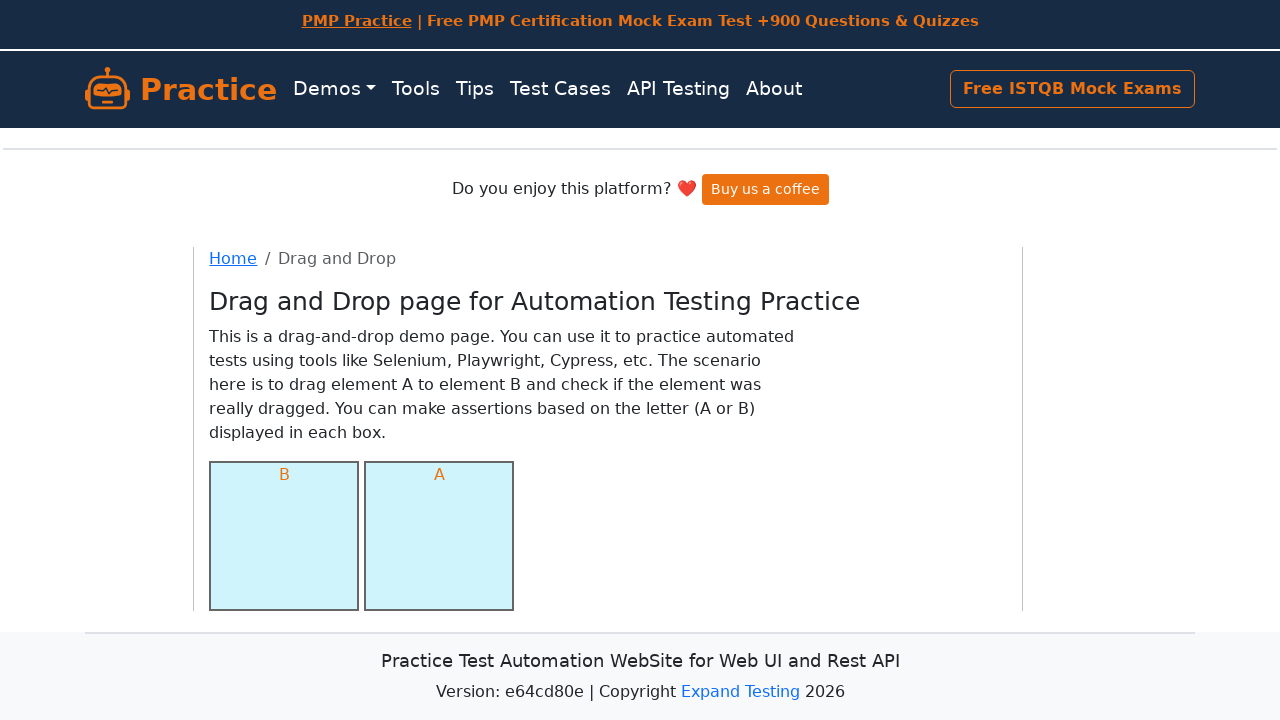